Tests shadow DOM form interactions by filling username, email, password fields and submitting the form, then filling additional shadow DOM input fields

Starting URL: https://www.lambdatest.com/selenium-playground/shadow-dom

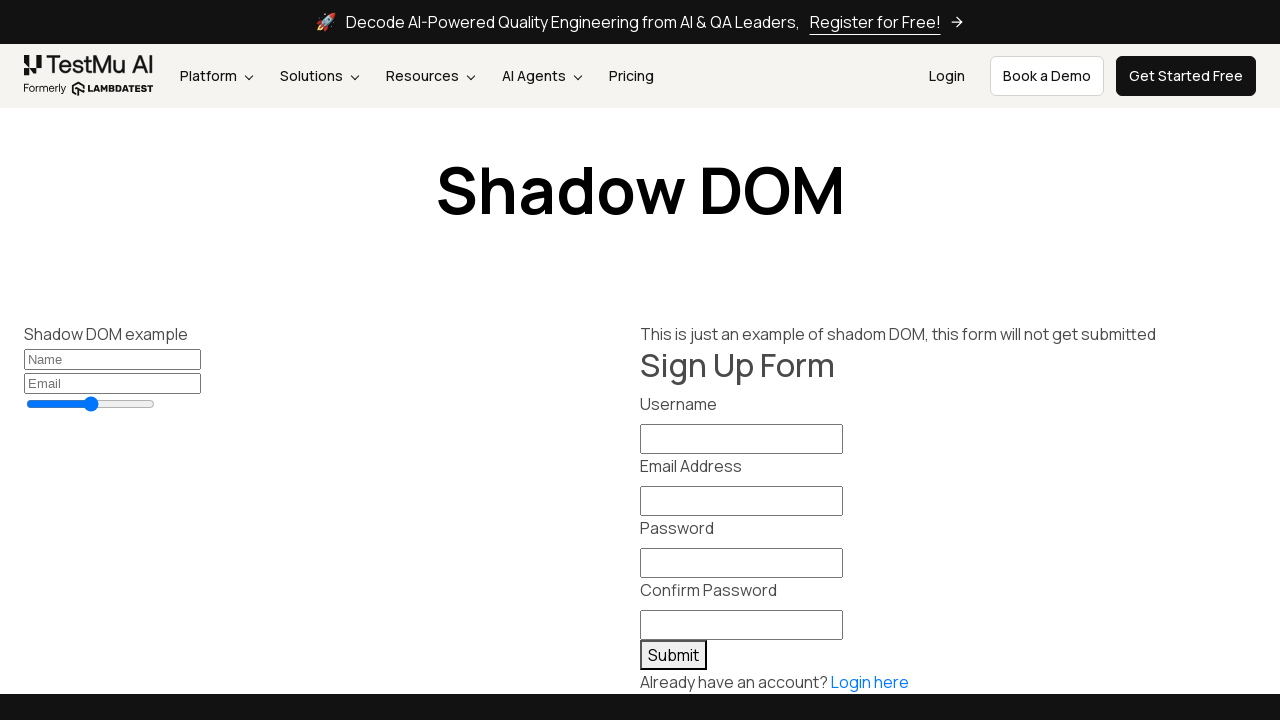

Filled username 'zade meadows' in shadow DOM form
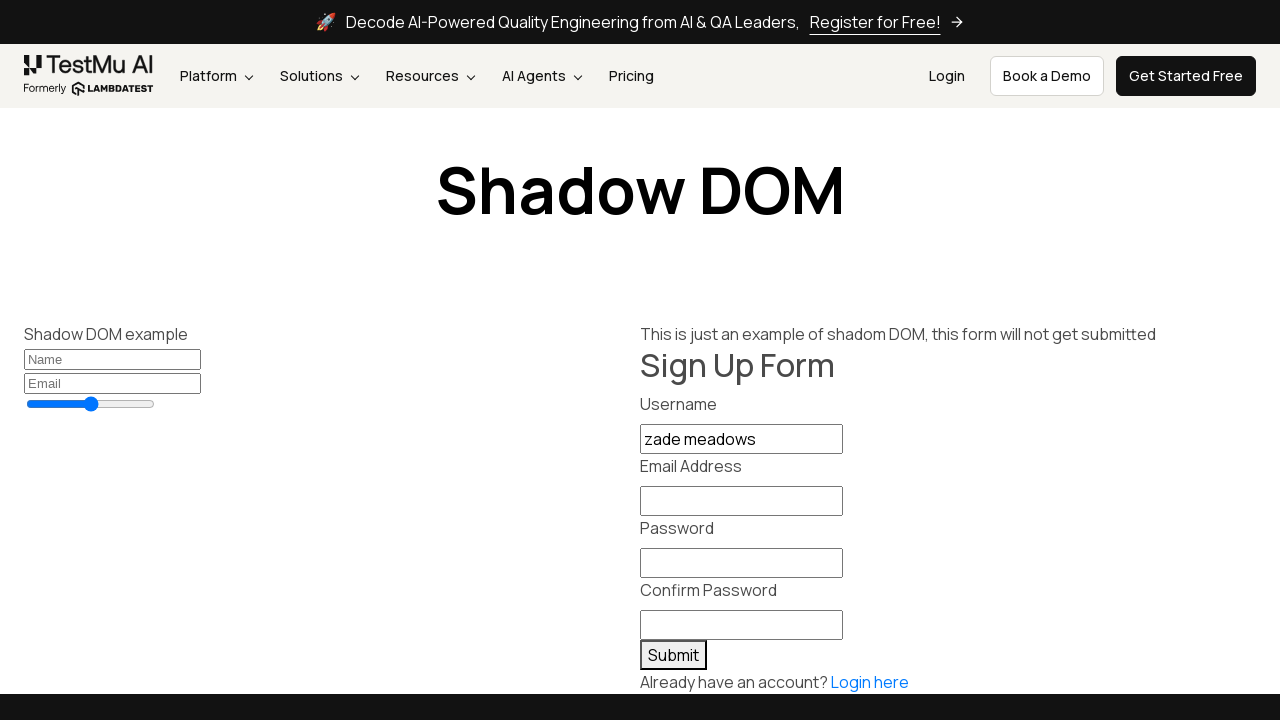

Filled email 'bala@gmail.com' in shadow DOM form
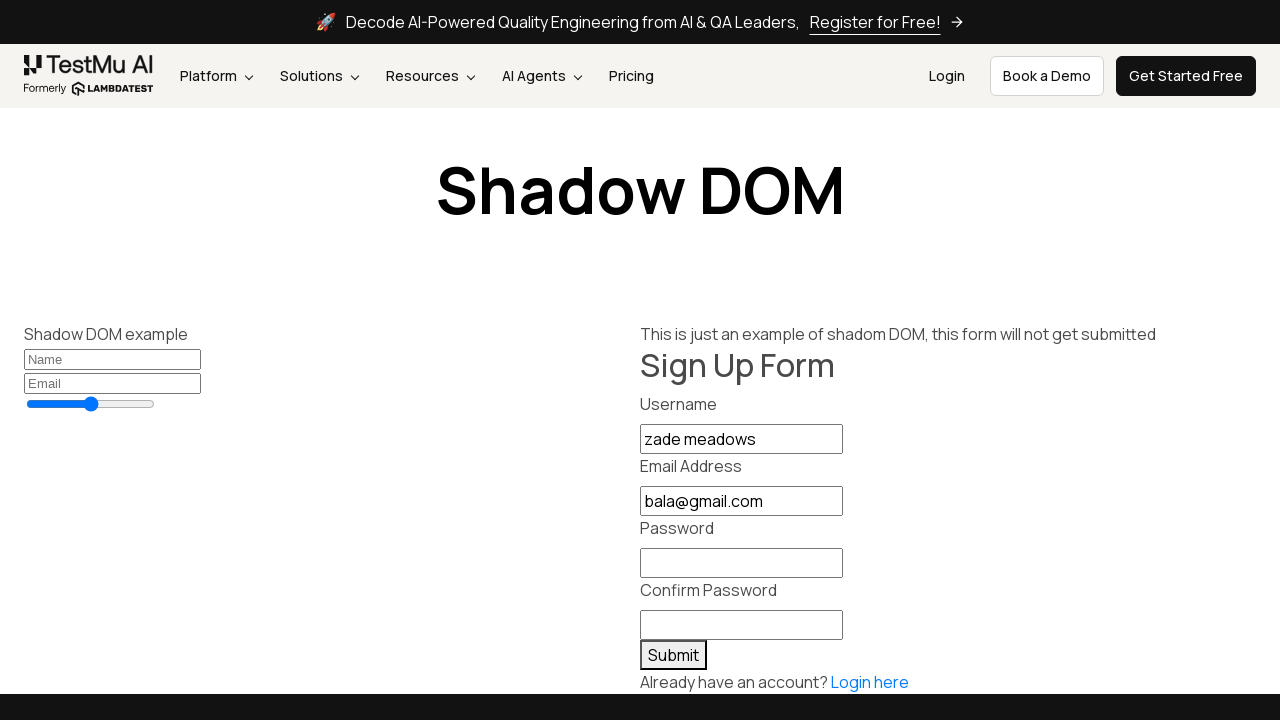

Filled password 'bala123' in shadow DOM form
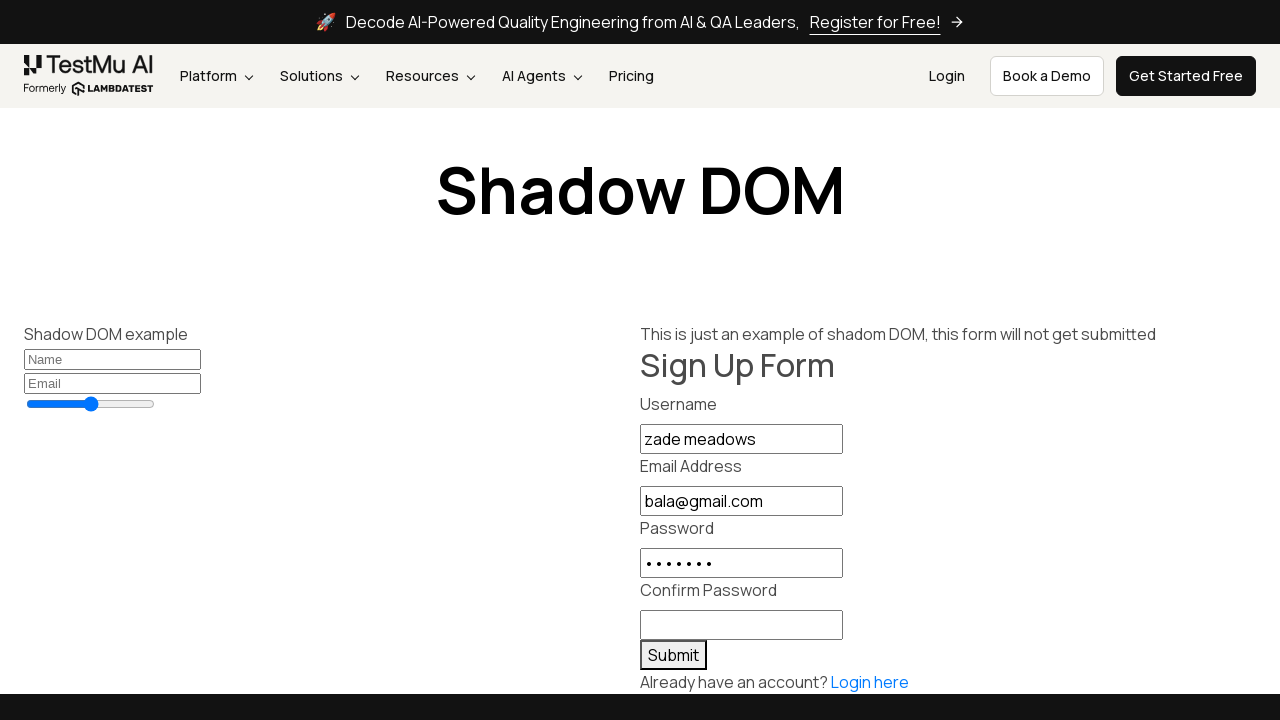

Filled confirm password 'bala123' in shadow DOM form
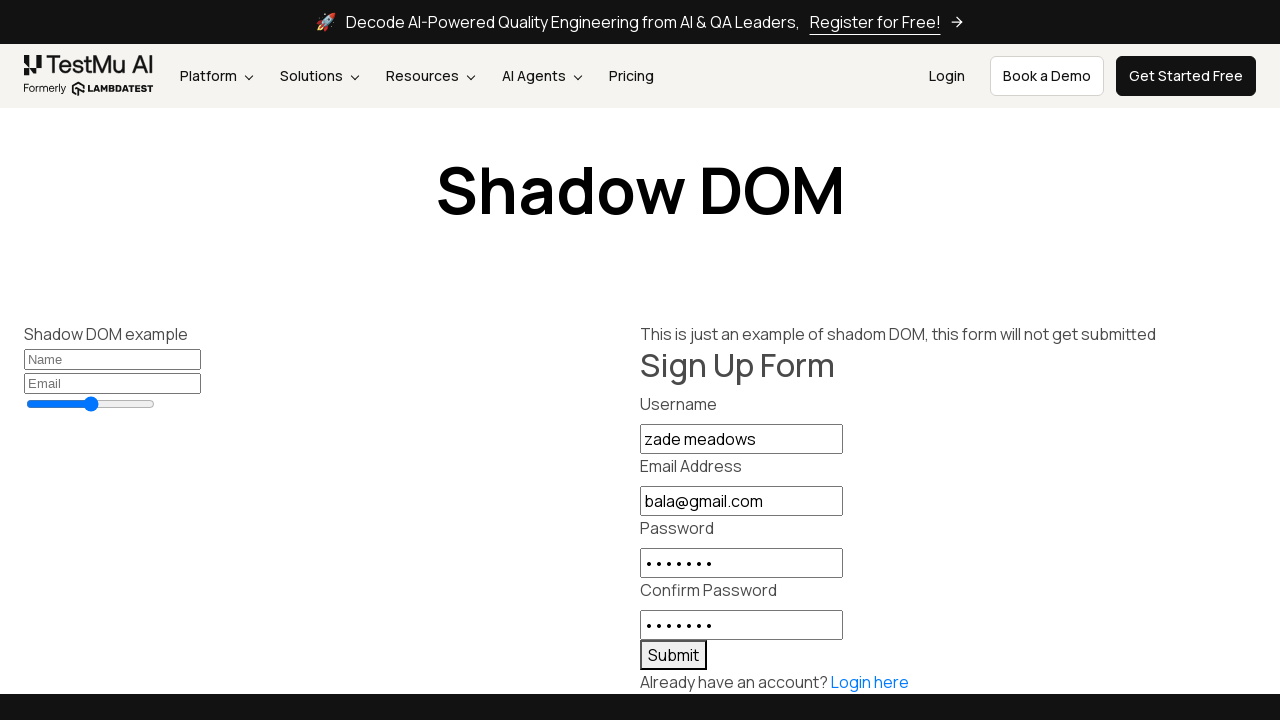

Clicked submit button in shadow DOM form
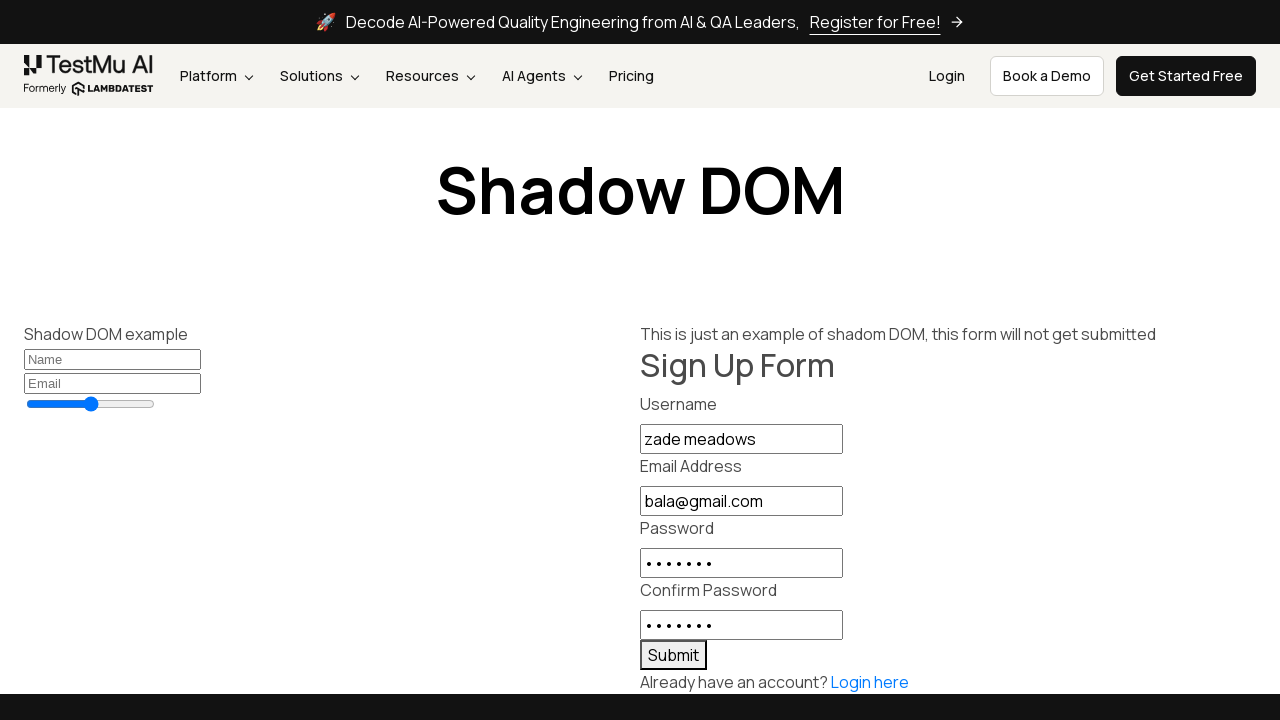

Filled text input 'Alex volkav' in second shadow DOM host
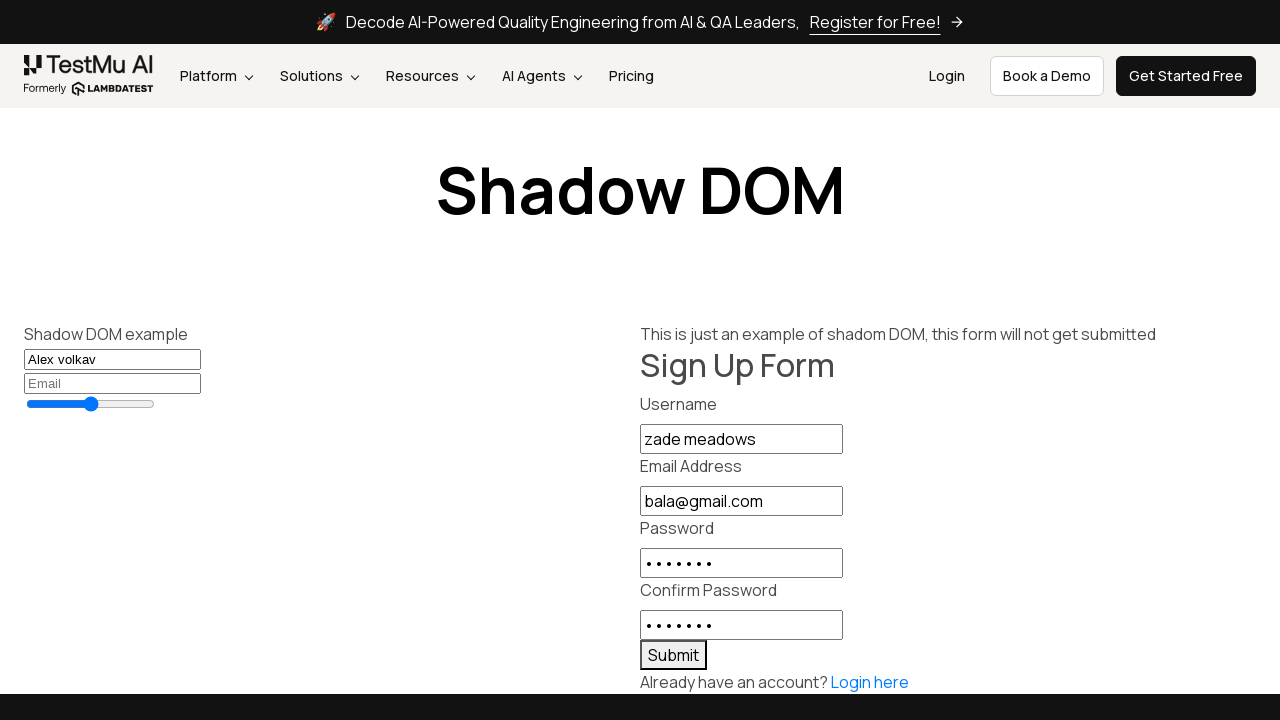

Filled email 'ana@gmail.com' in second shadow DOM host
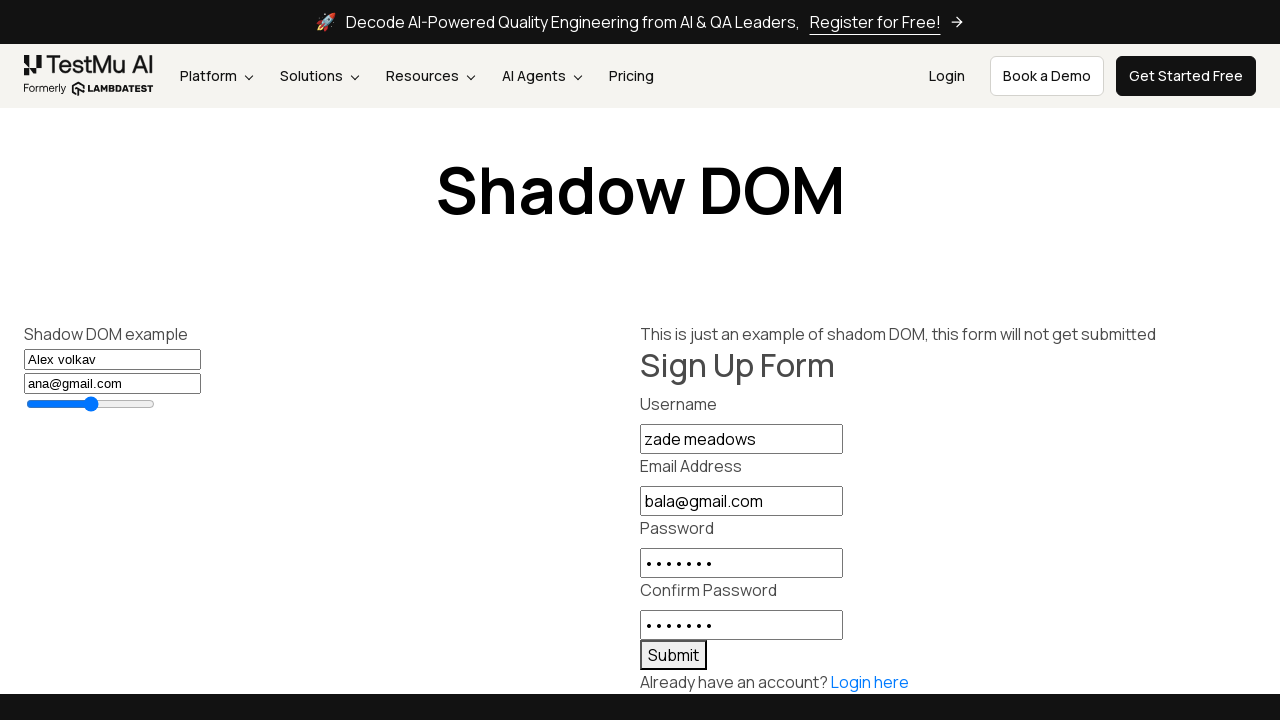

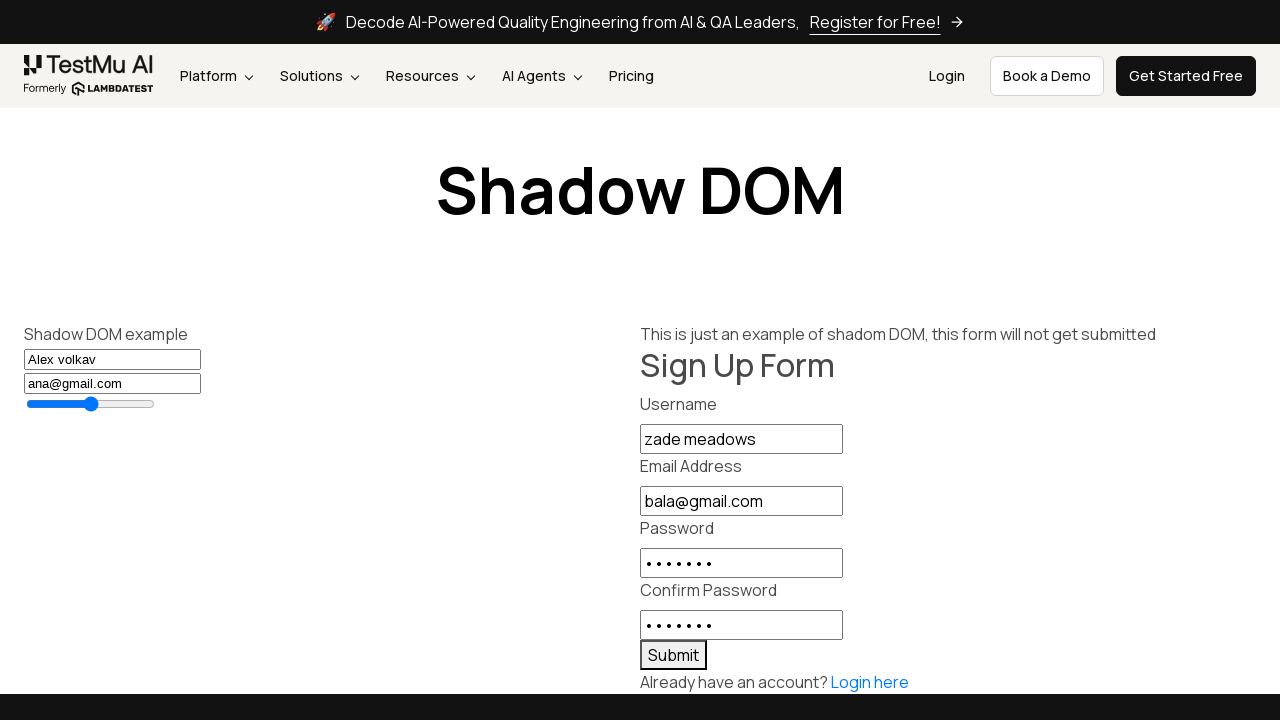